Tests e-commerce shopping cart flow by searching for multiple items (Banana, Beetroot, Almonds), adding them to cart, applying a promo code, selecting a country from dropdown, accepting terms, and completing checkout.

Starting URL: https://rahulshettyacademy.com/seleniumPractise/#/

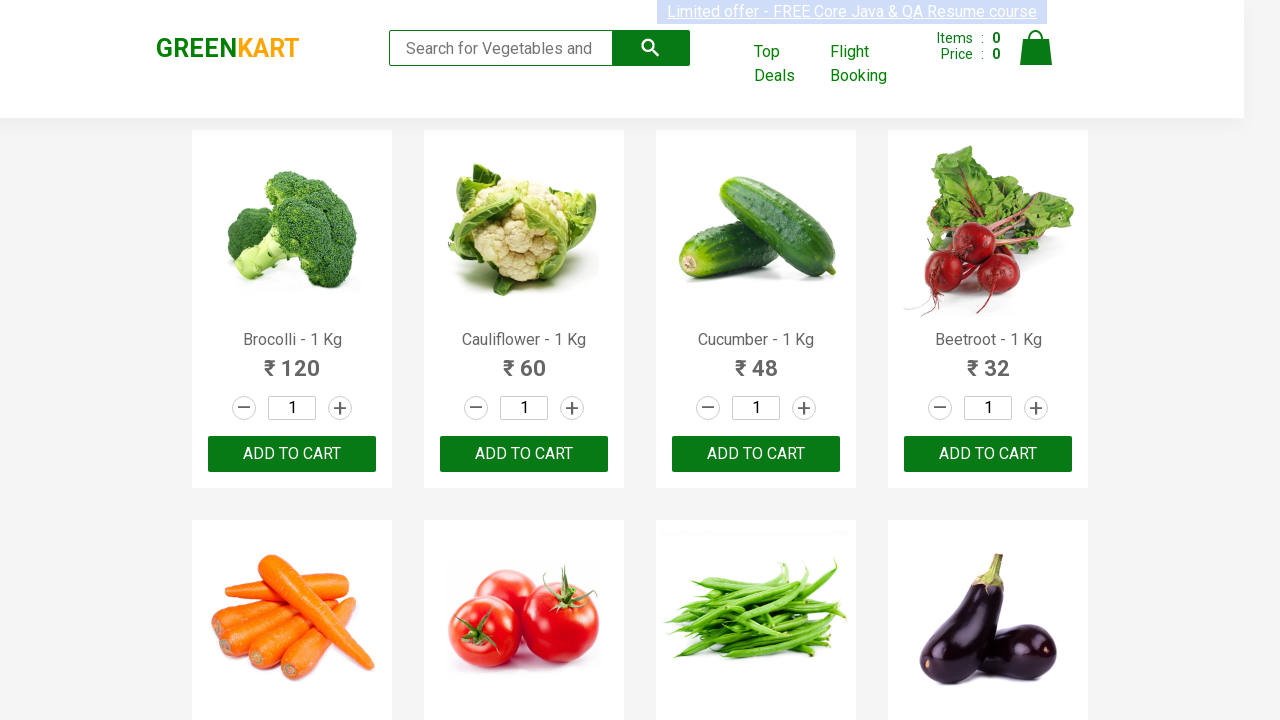

Filled search field with 'Banana' on input.search-keyword
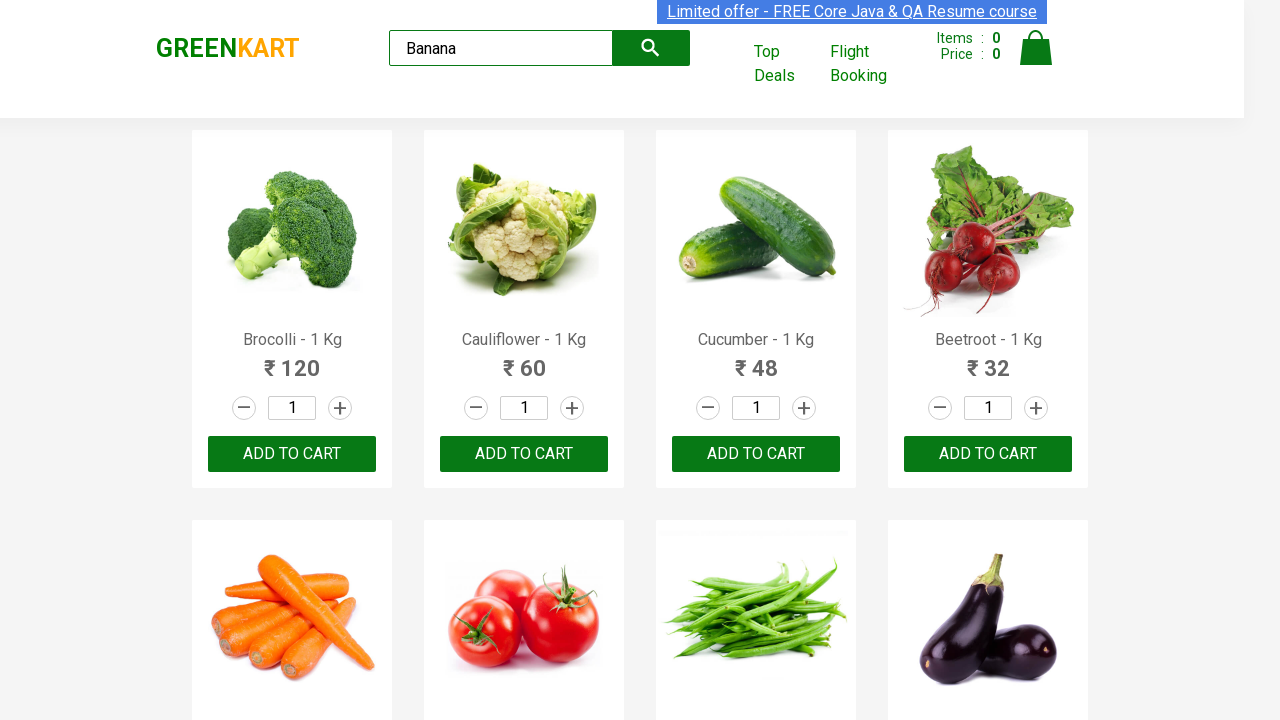

Waited for product search results for 'Banana'
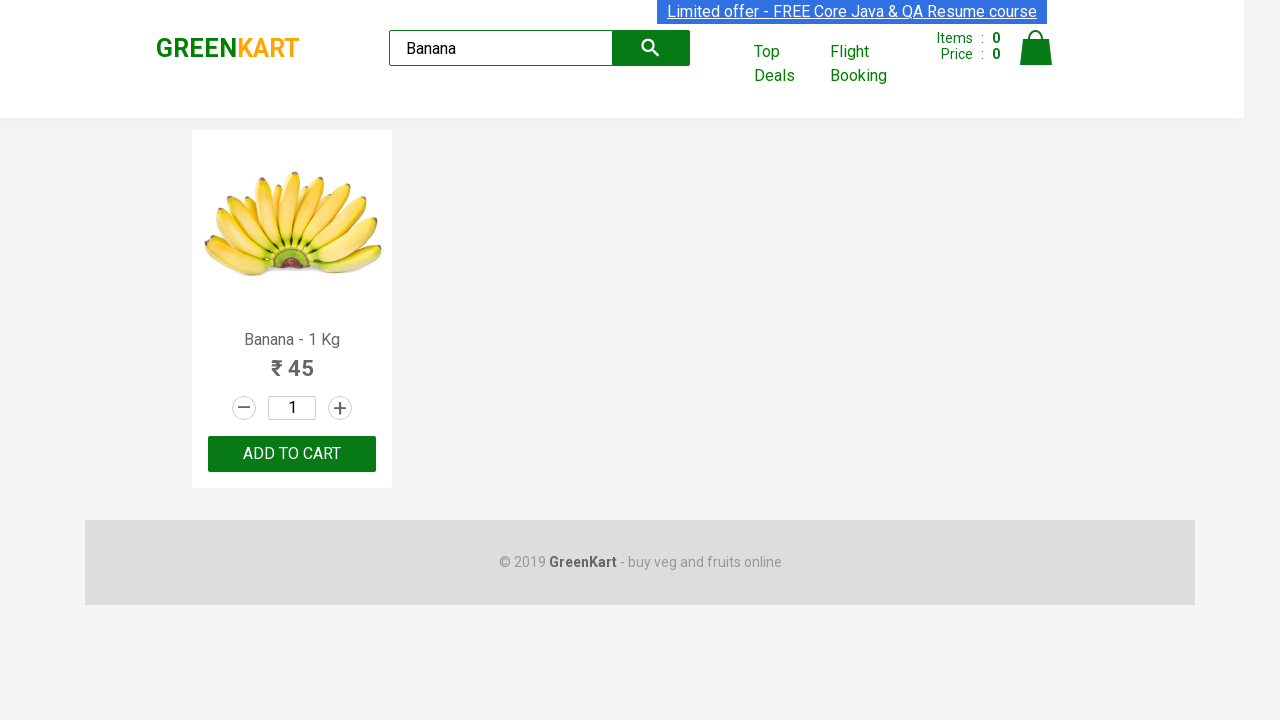

Clicked ADD TO CART button for 'Banana' at (292, 454) on div.product-action button
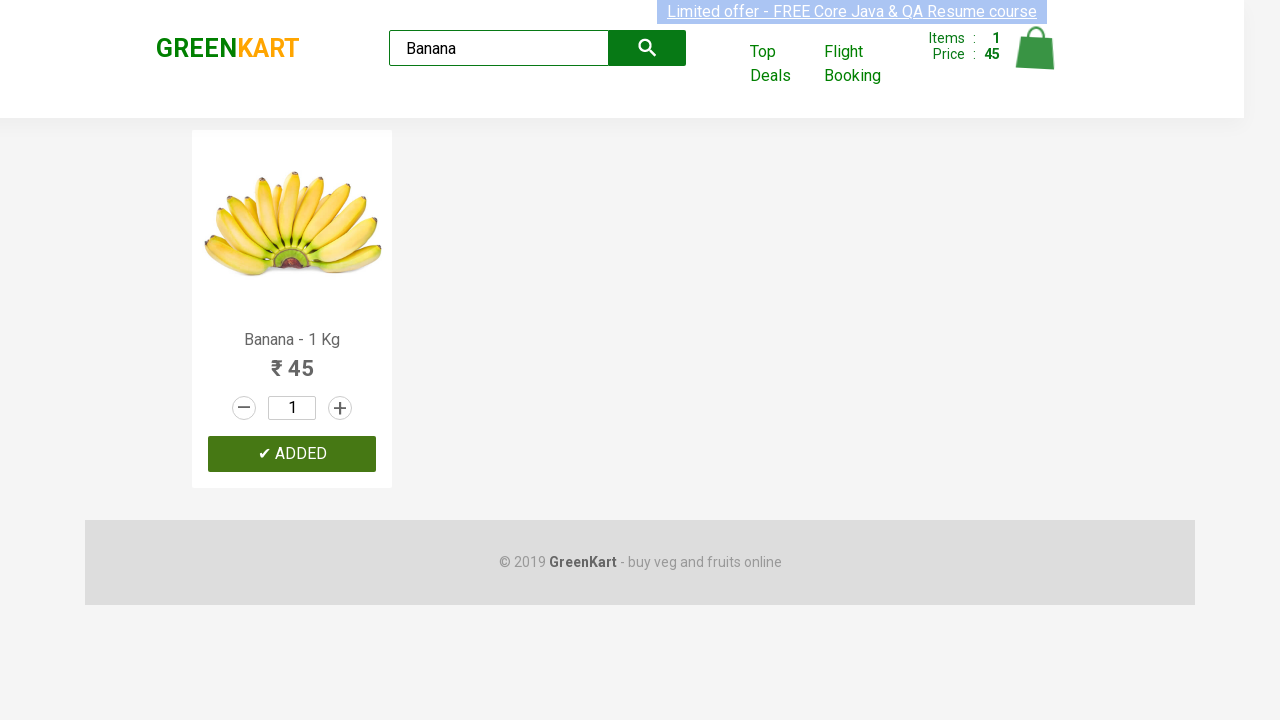

Cleared search field for next item on input.search-keyword
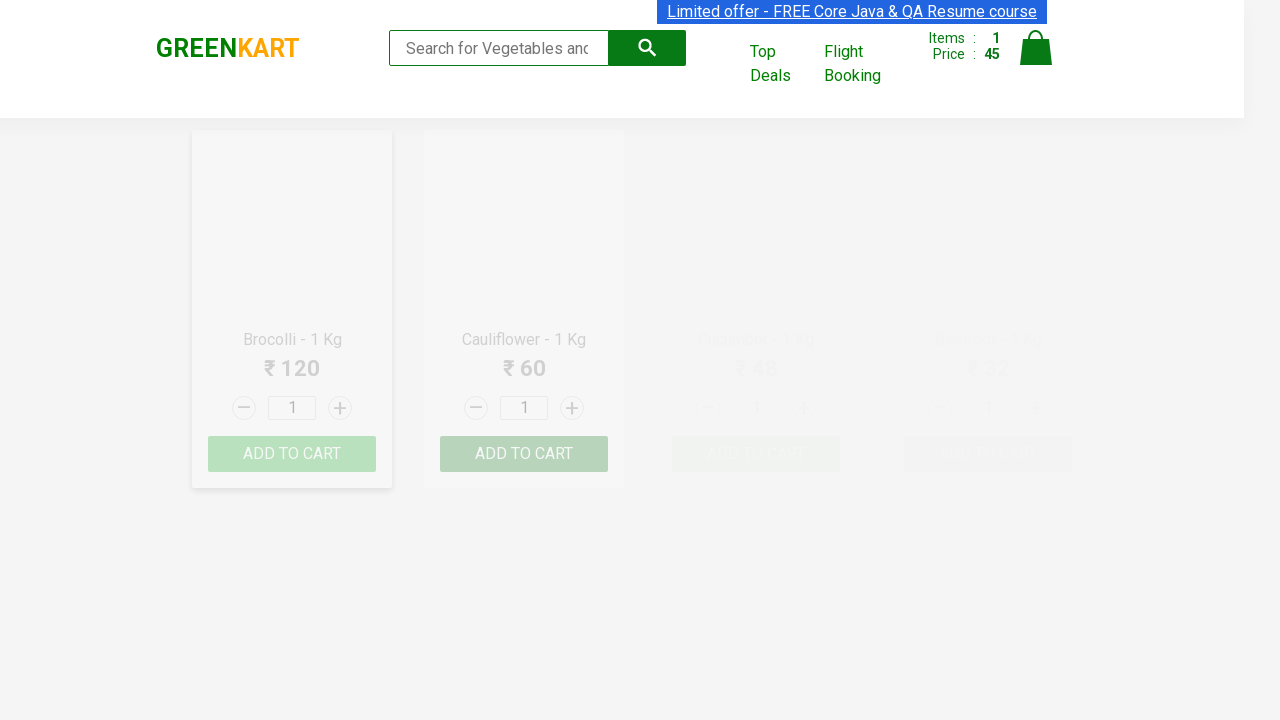

Filled search field with 'Beetroot' on input.search-keyword
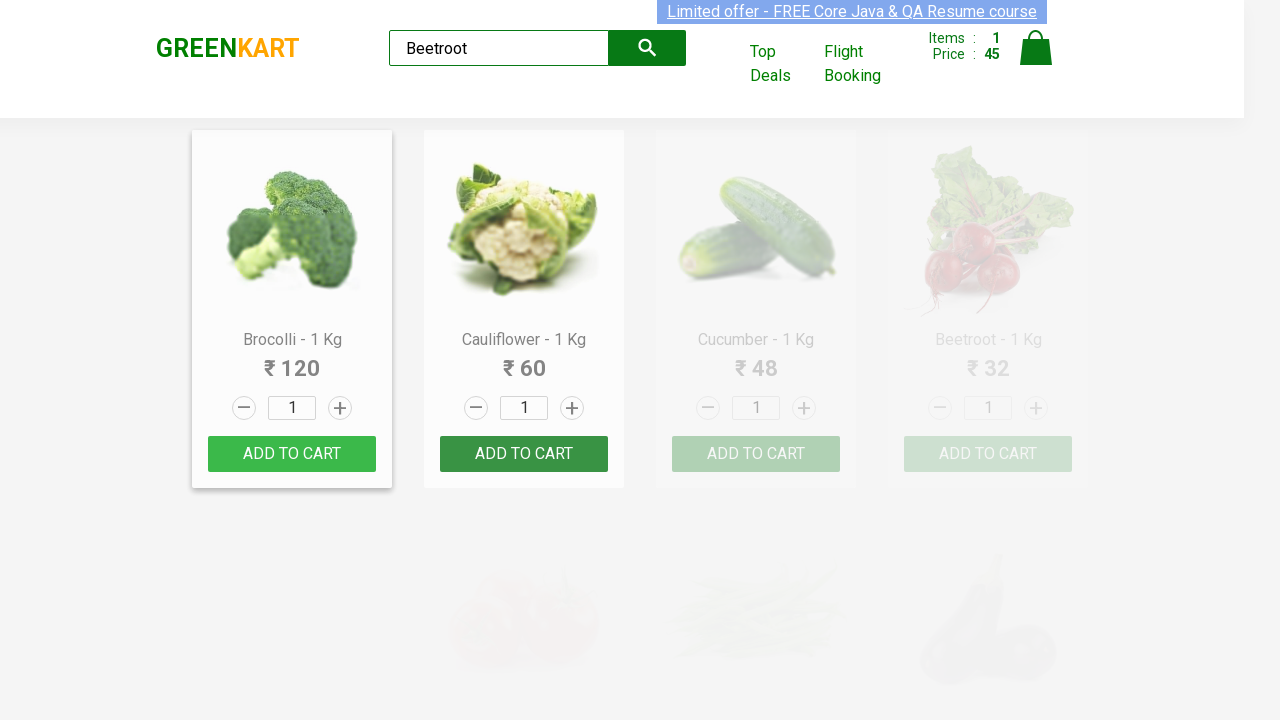

Waited for product search results for 'Beetroot'
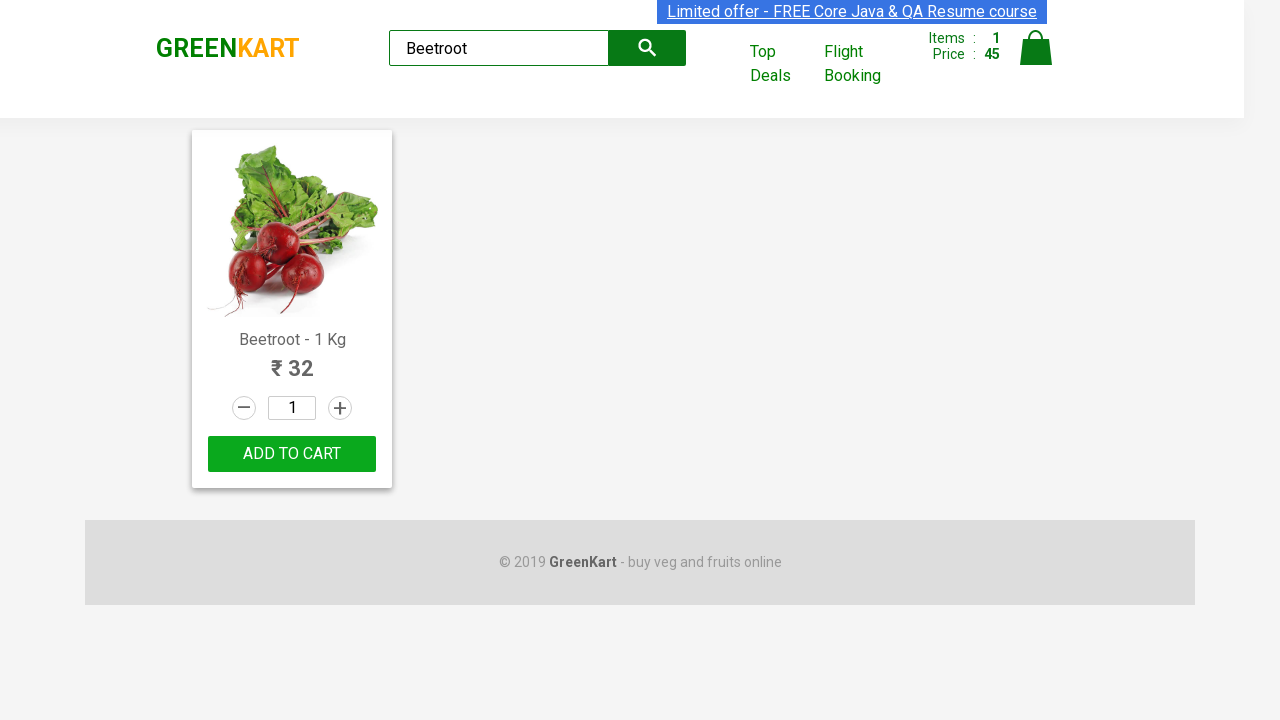

Clicked ADD TO CART button for 'Beetroot' at (292, 454) on div.product-action button
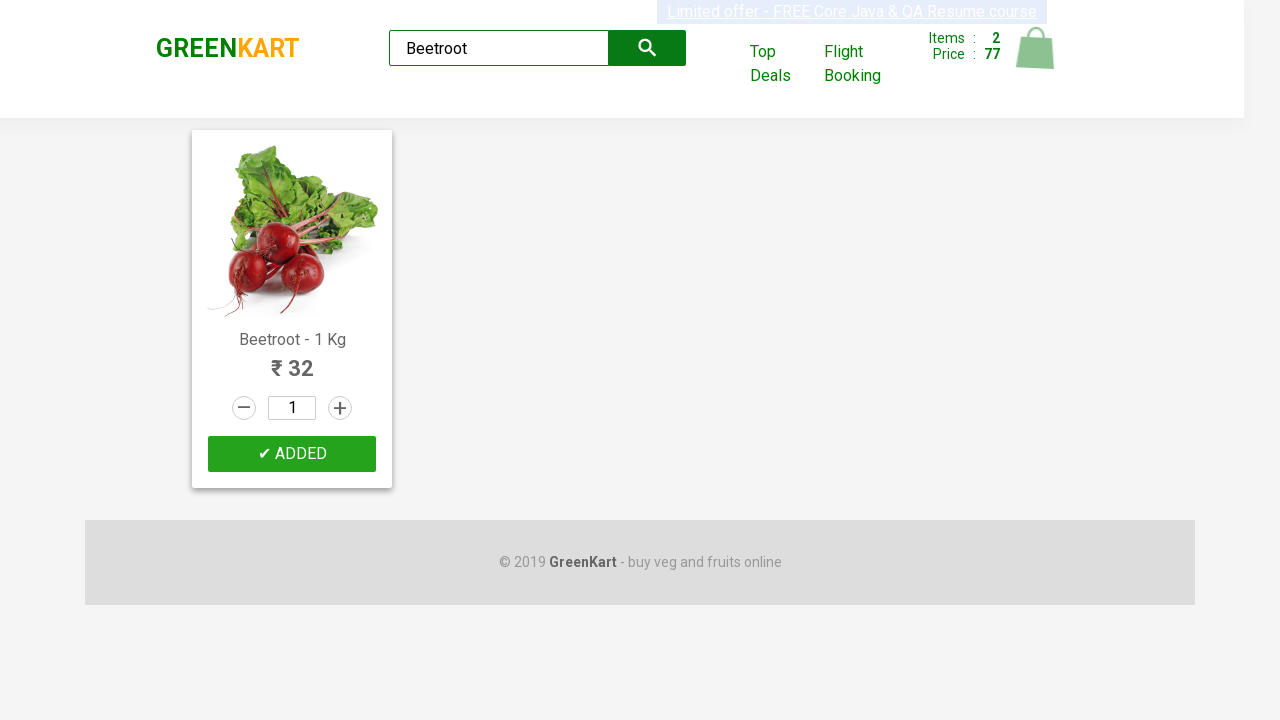

Cleared search field for next item on input.search-keyword
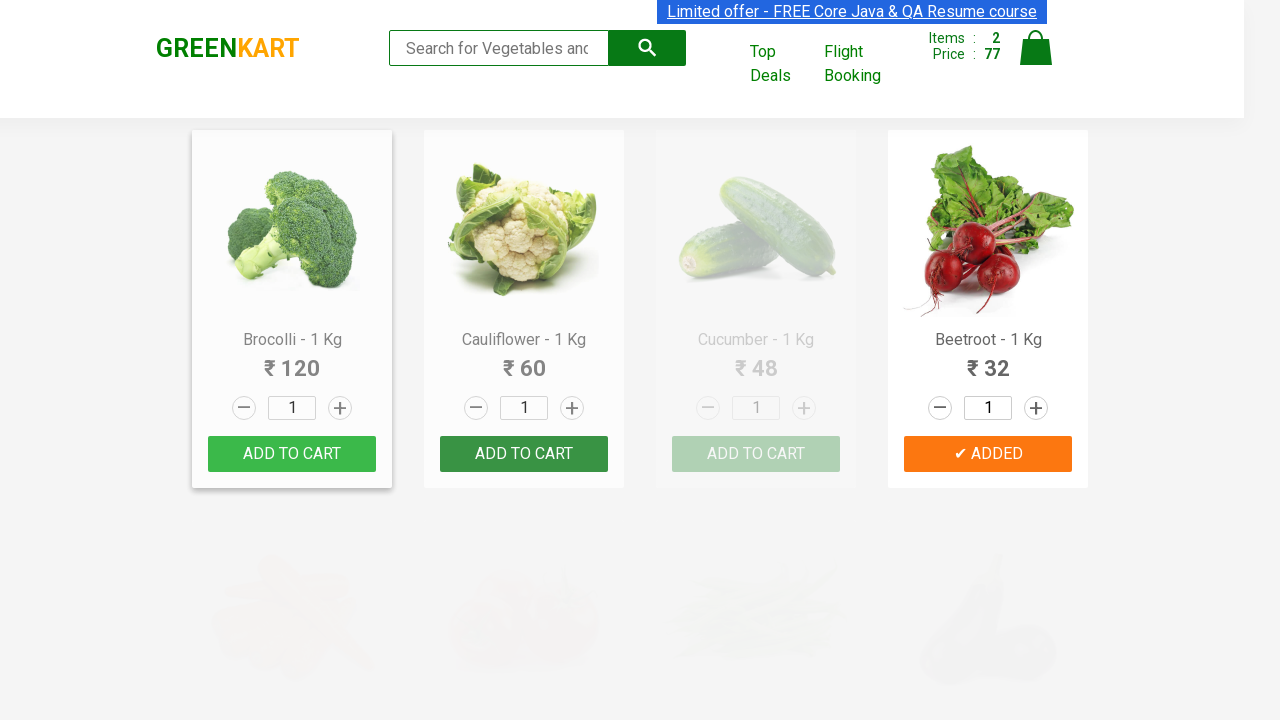

Filled search field with 'Almonds' on input.search-keyword
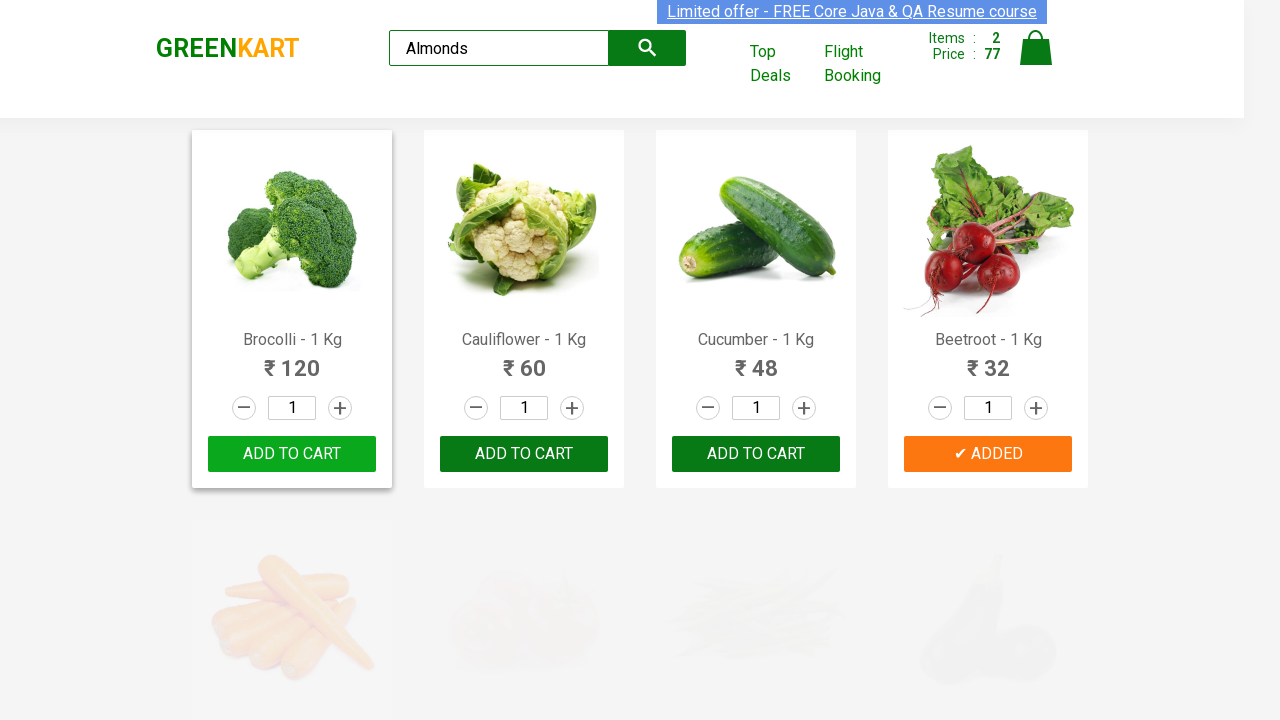

Waited for product search results for 'Almonds'
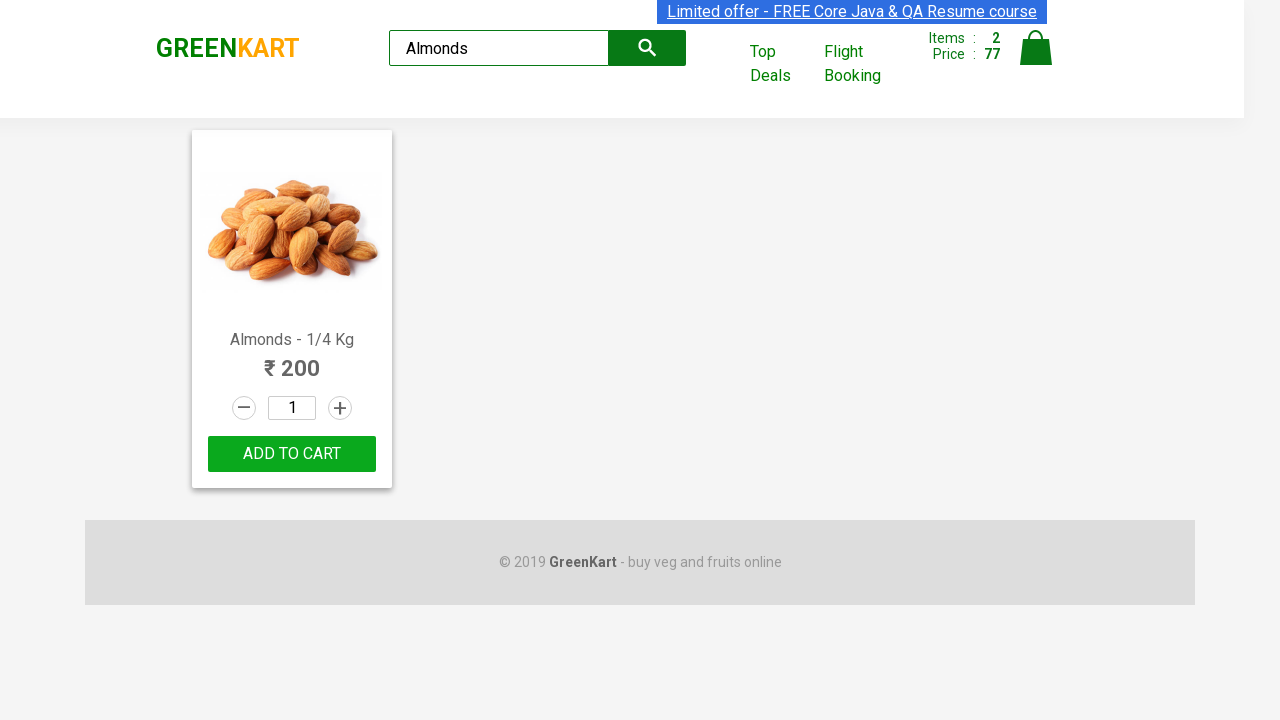

Clicked ADD TO CART button for 'Almonds' at (292, 454) on div.product-action button
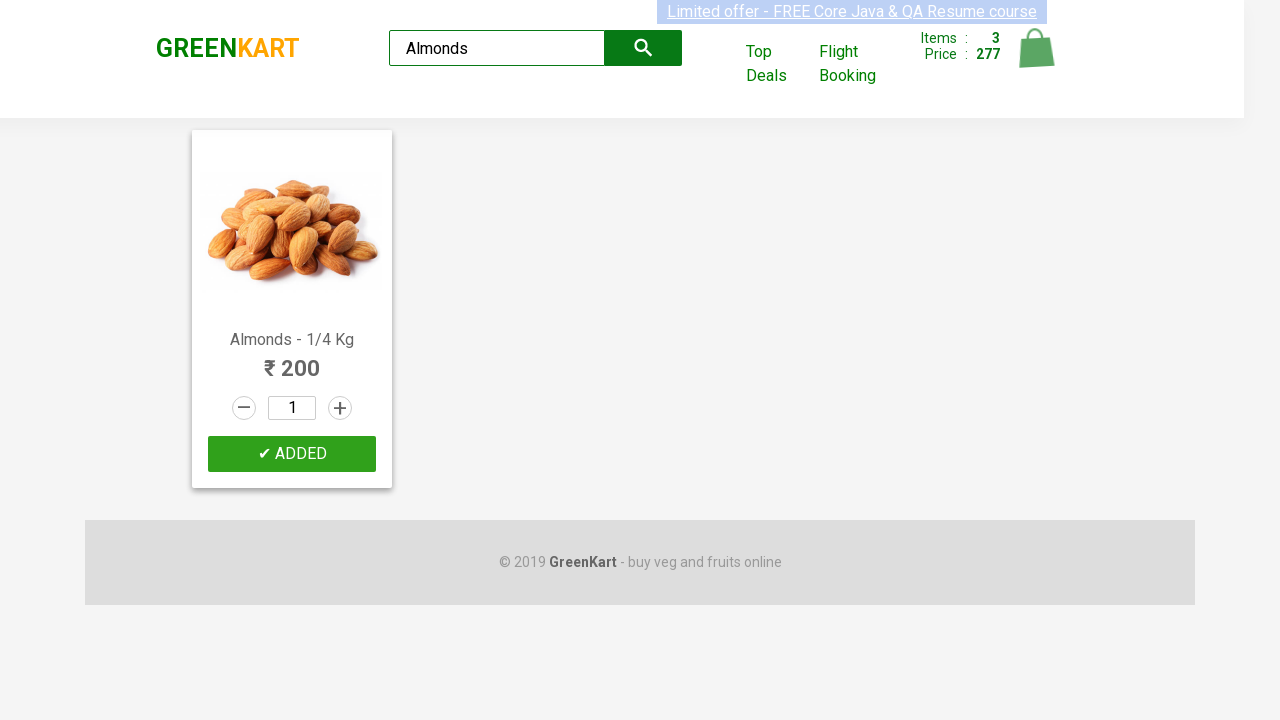

Cleared search field for next item on input.search-keyword
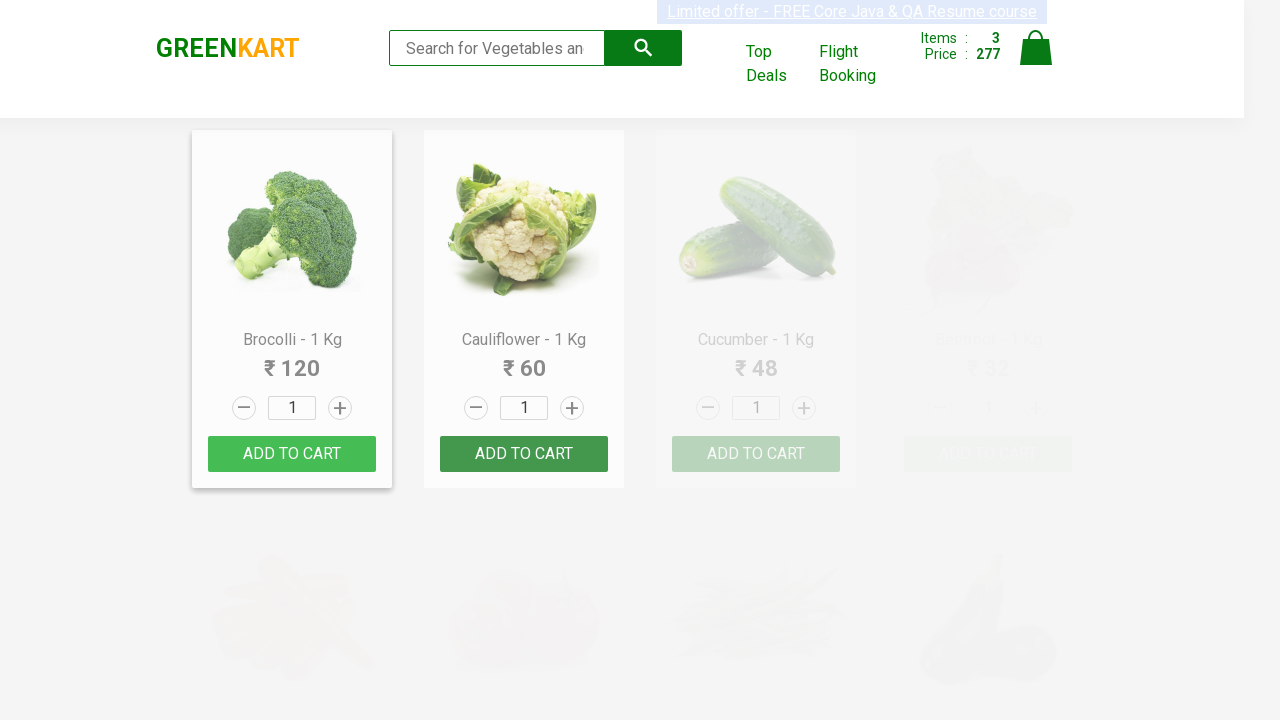

Clicked cart icon to view shopping cart at (1036, 48) on img[alt='Cart']
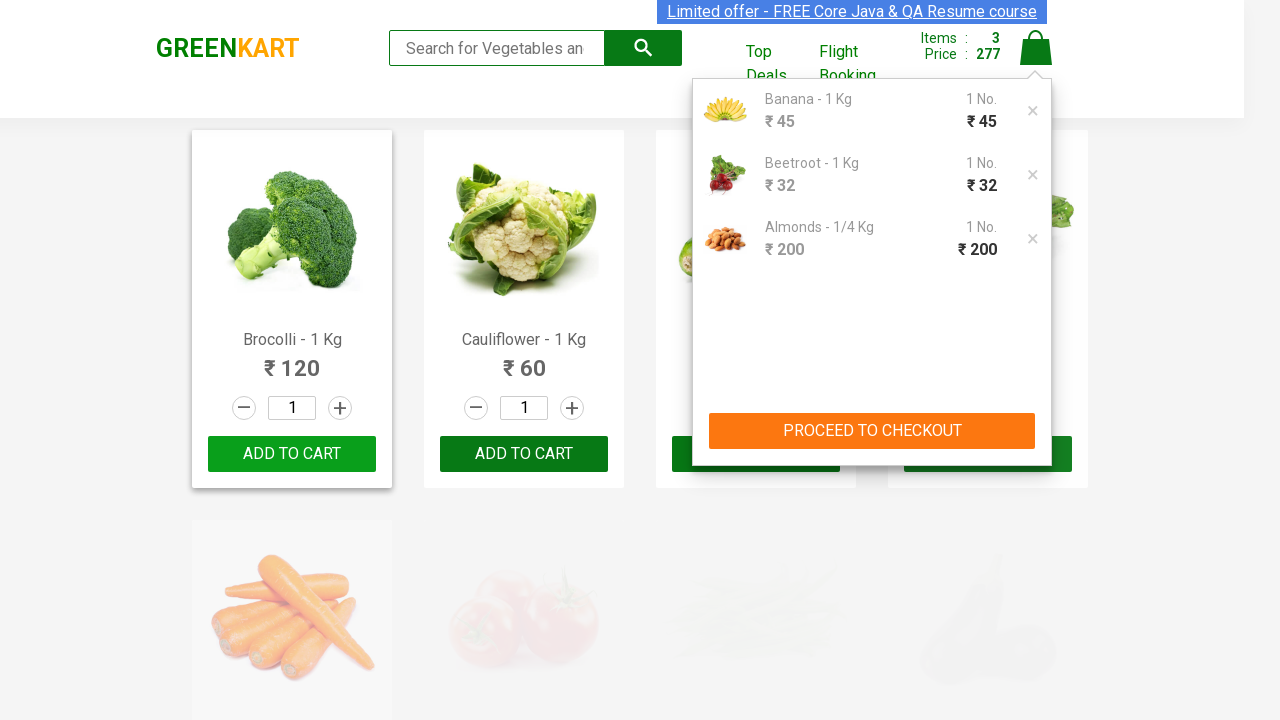

Waited for cart page to load
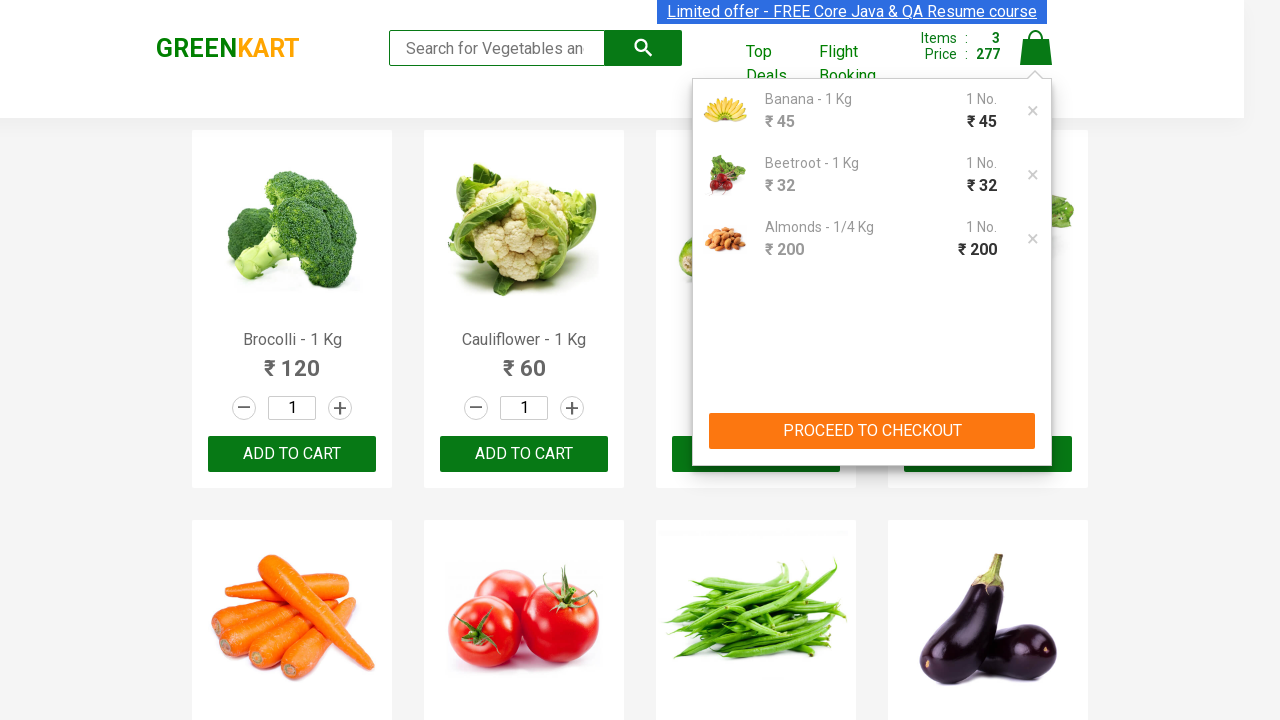

Clicked PROCEED TO CHECKOUT button at (872, 431) on button:has-text('PROCEED TO CHECKOUT')
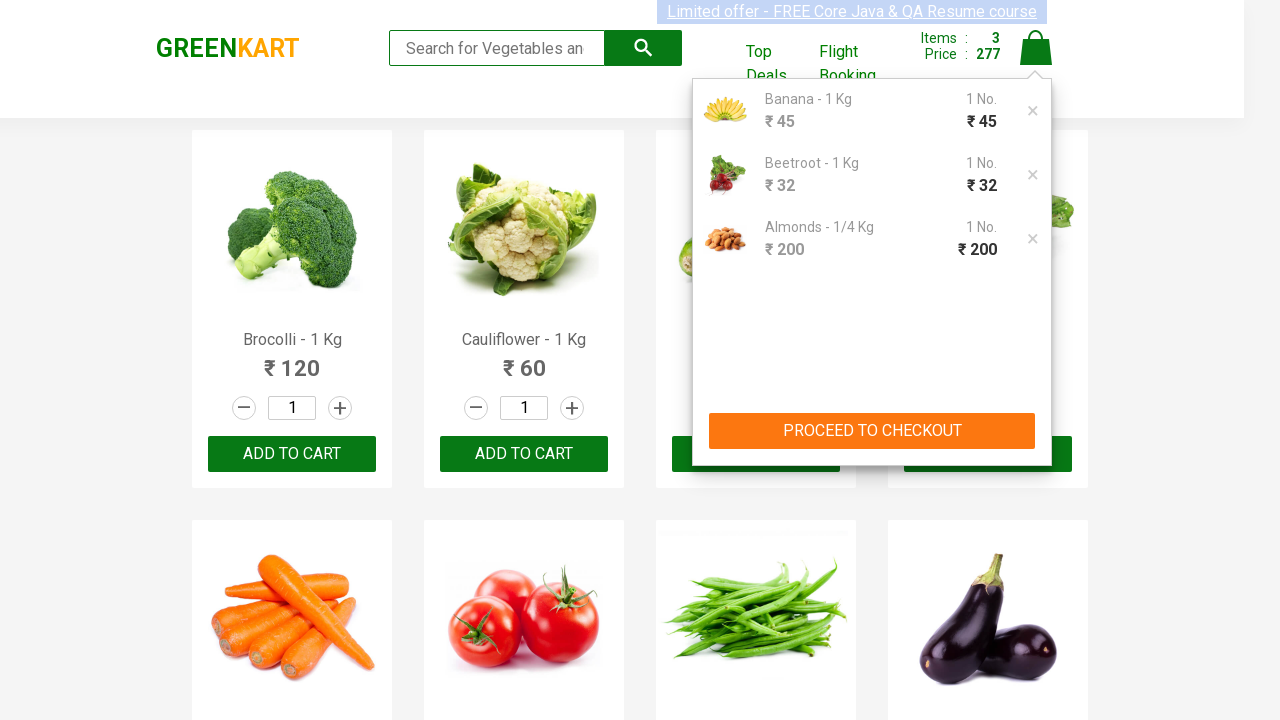

Waited for checkout page to load
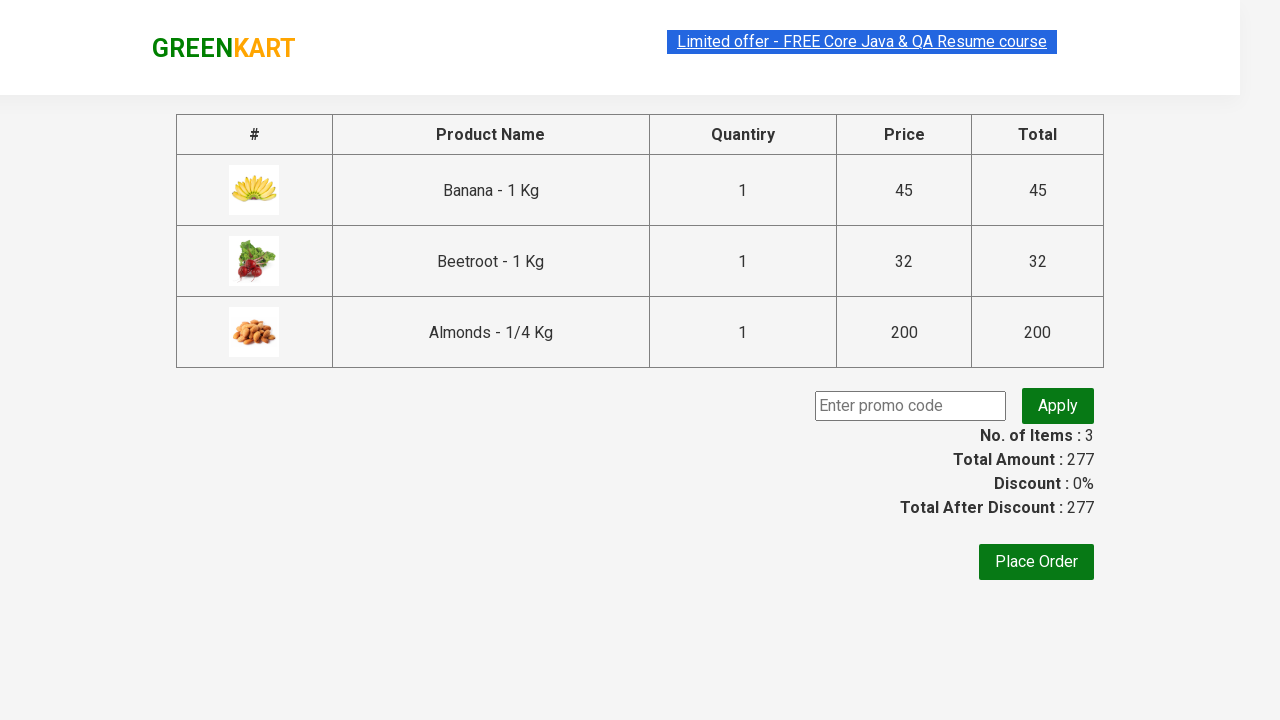

Entered promo code 'Skuyin aja dulu' on input.promoCode
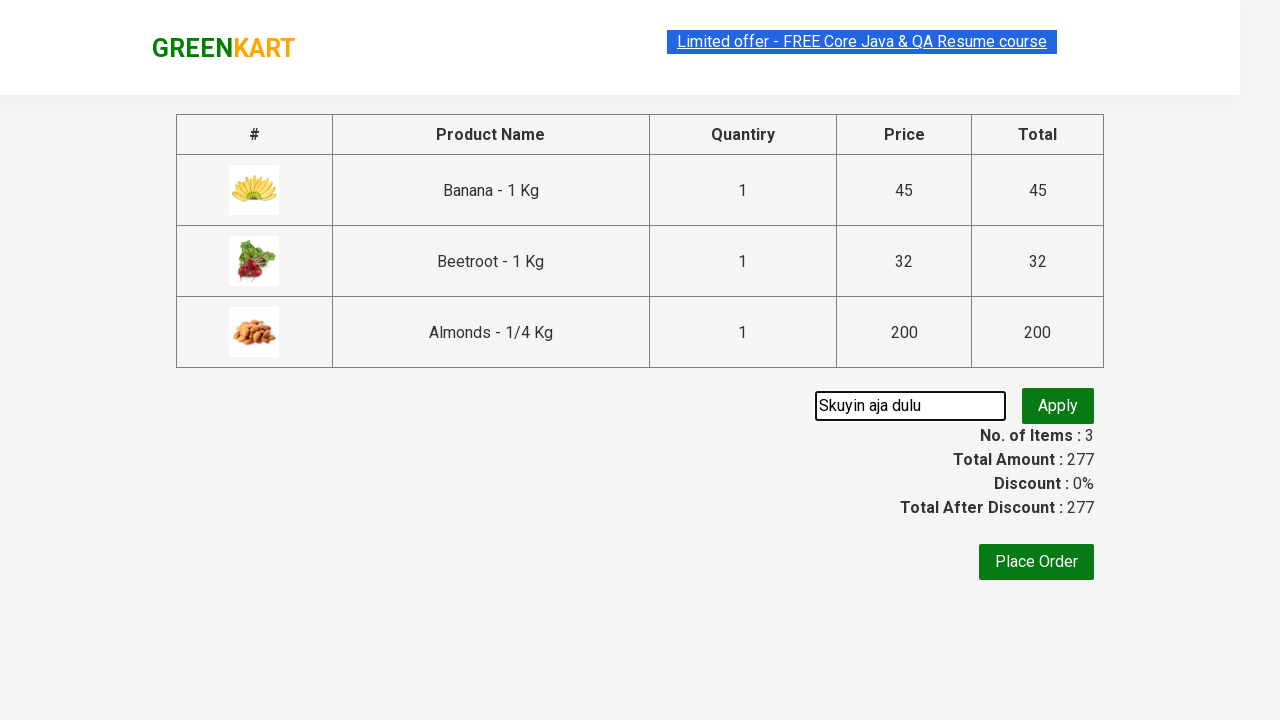

Clicked Apply button to apply promo code at (1058, 406) on button.promoBtn
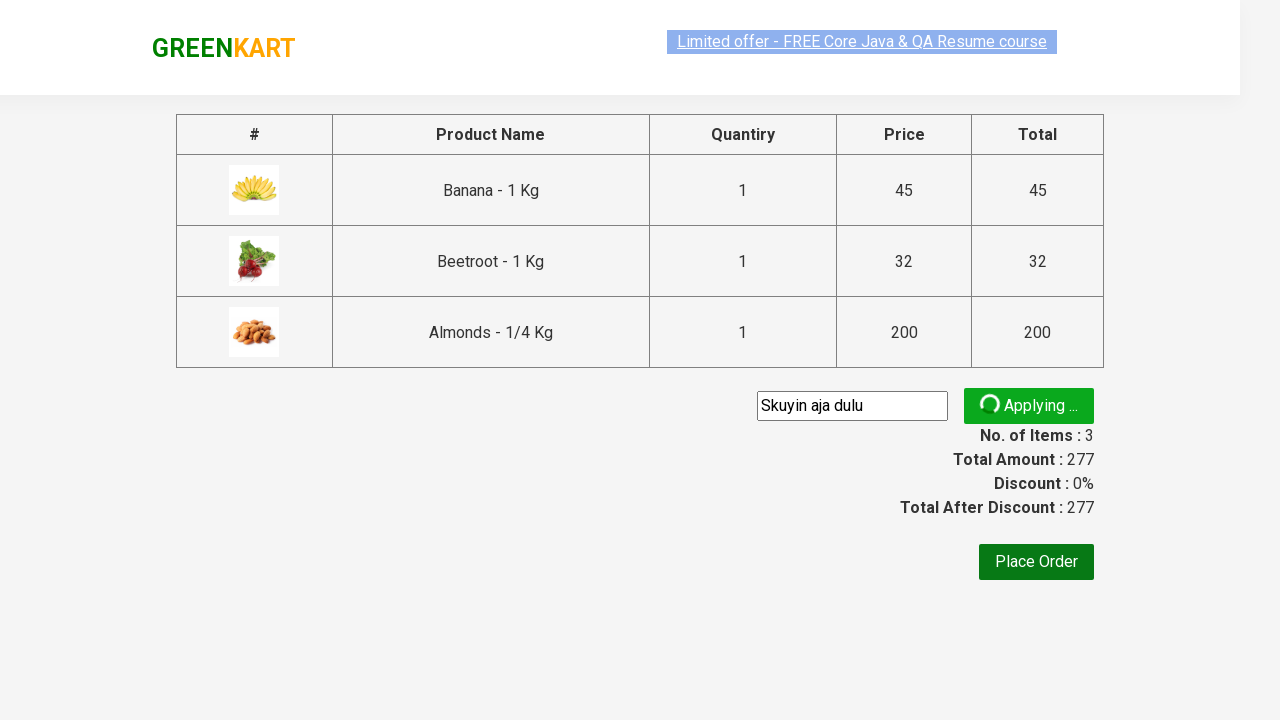

Clicked Place Order button at (1036, 562) on button:has-text('Place Order')
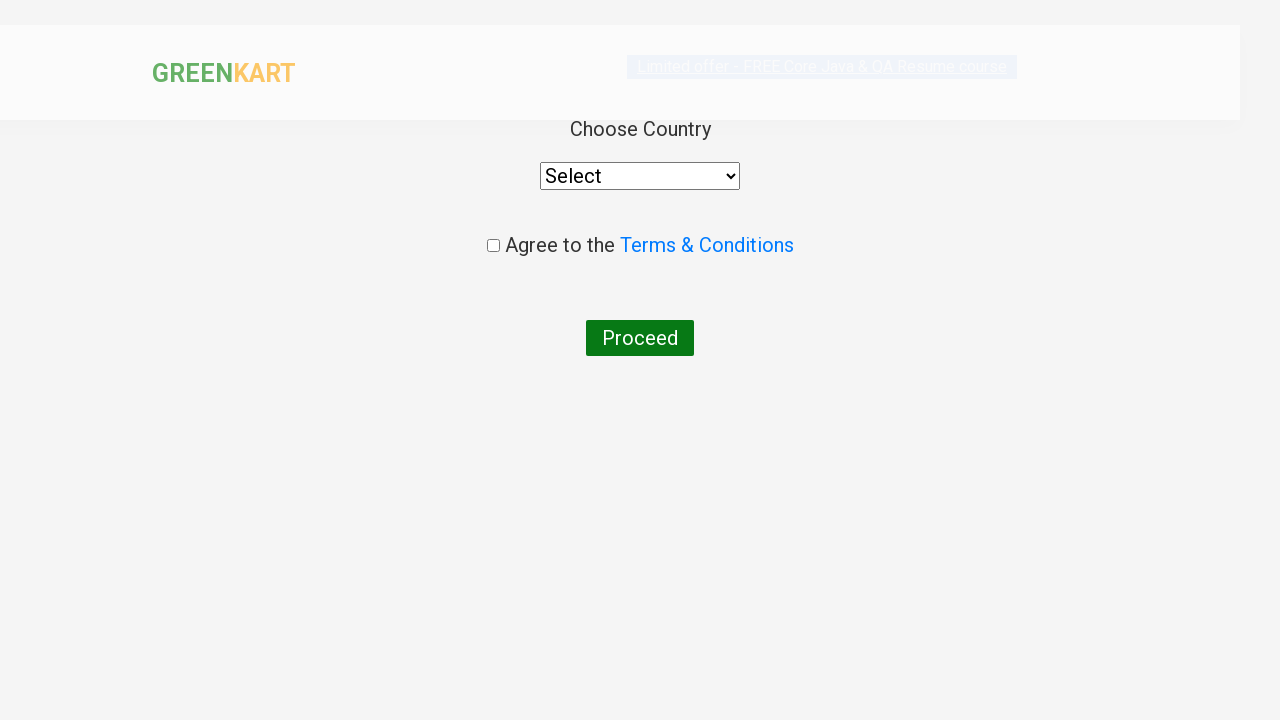

Waited for order confirmation page to load
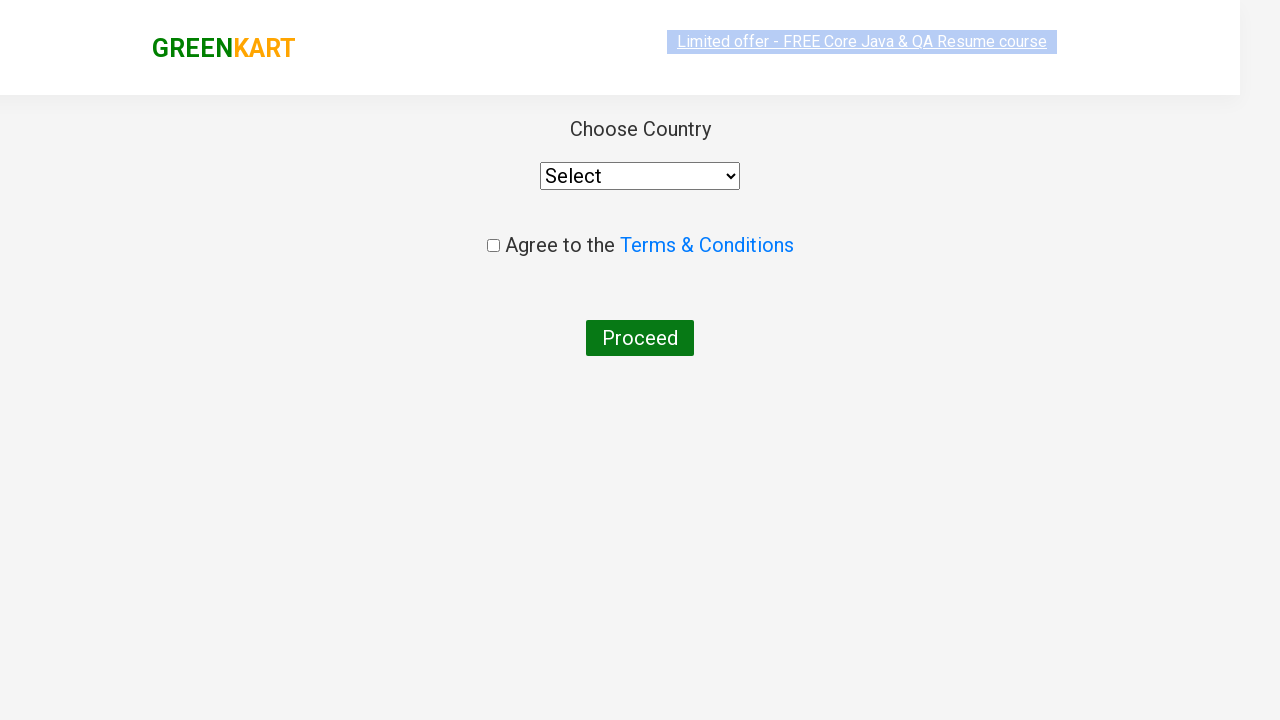

Selected 'Algeria' from country dropdown on select
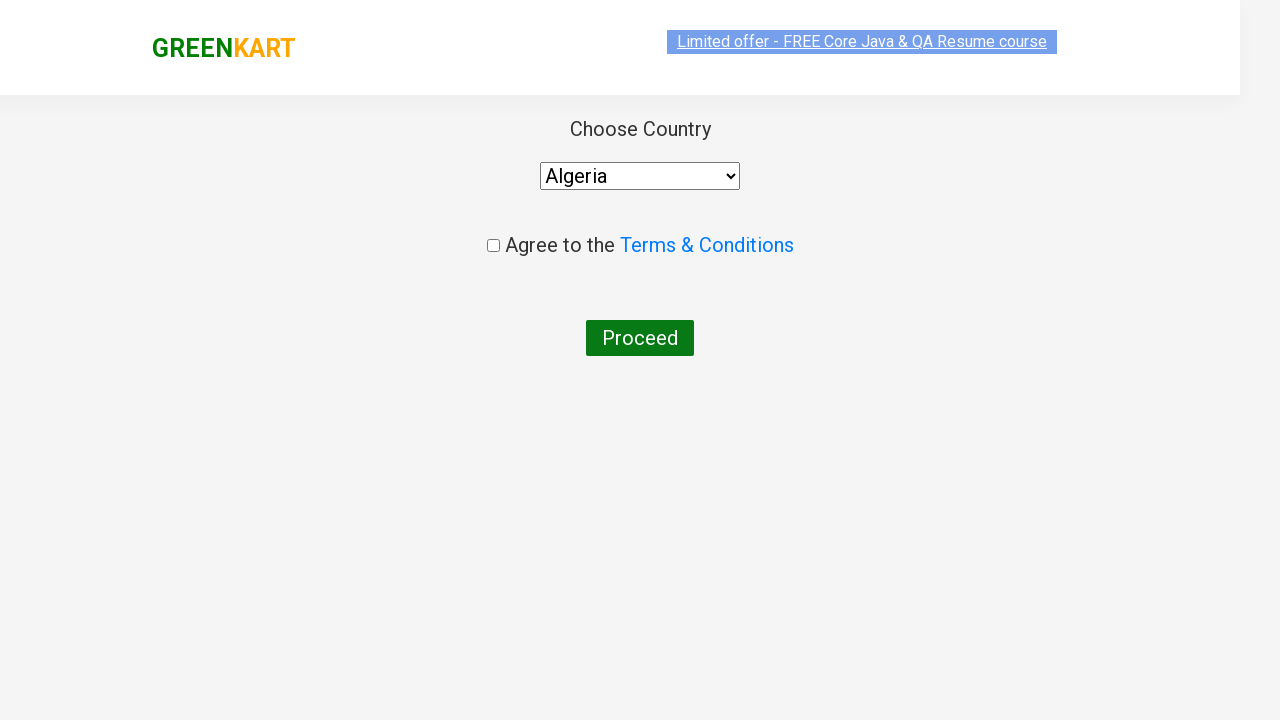

Clicked Proceed button after selecting country at (640, 338) on button:has-text('Proceed')
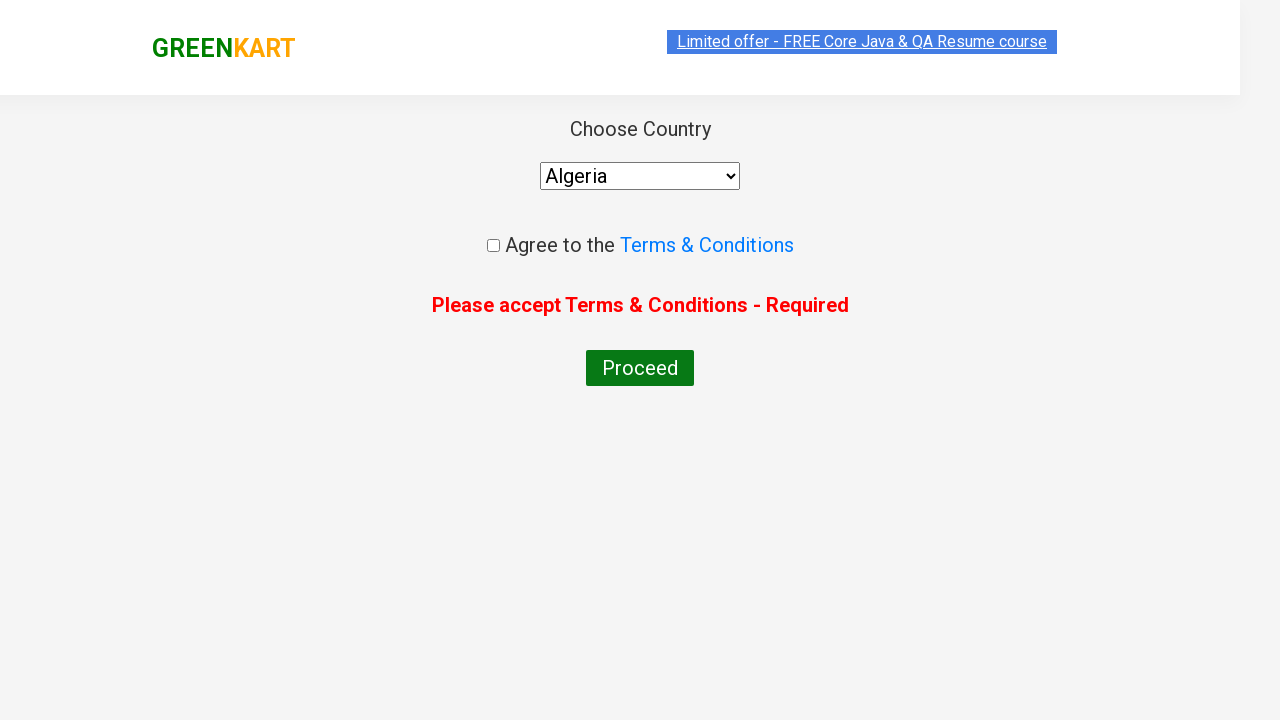

Checked terms and conditions checkbox at (493, 246) on input[type='checkbox']
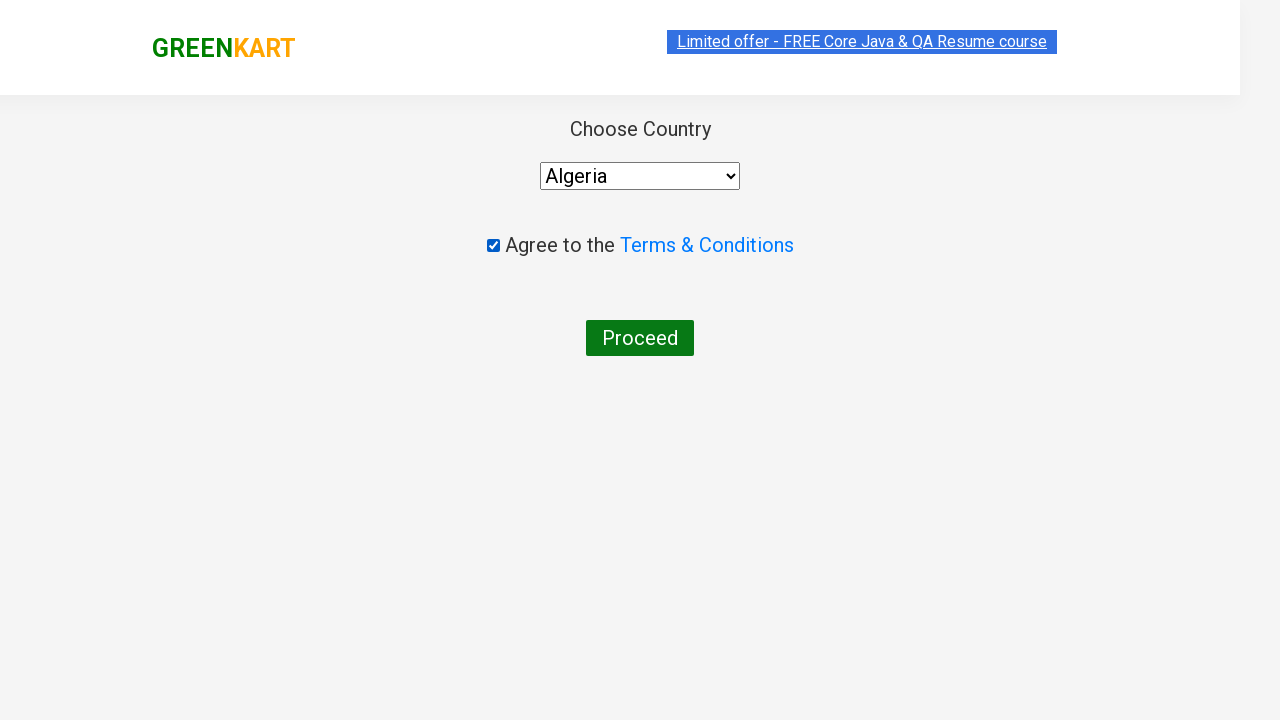

Clicked final Proceed button to complete checkout at (640, 338) on button:has-text('Proceed')
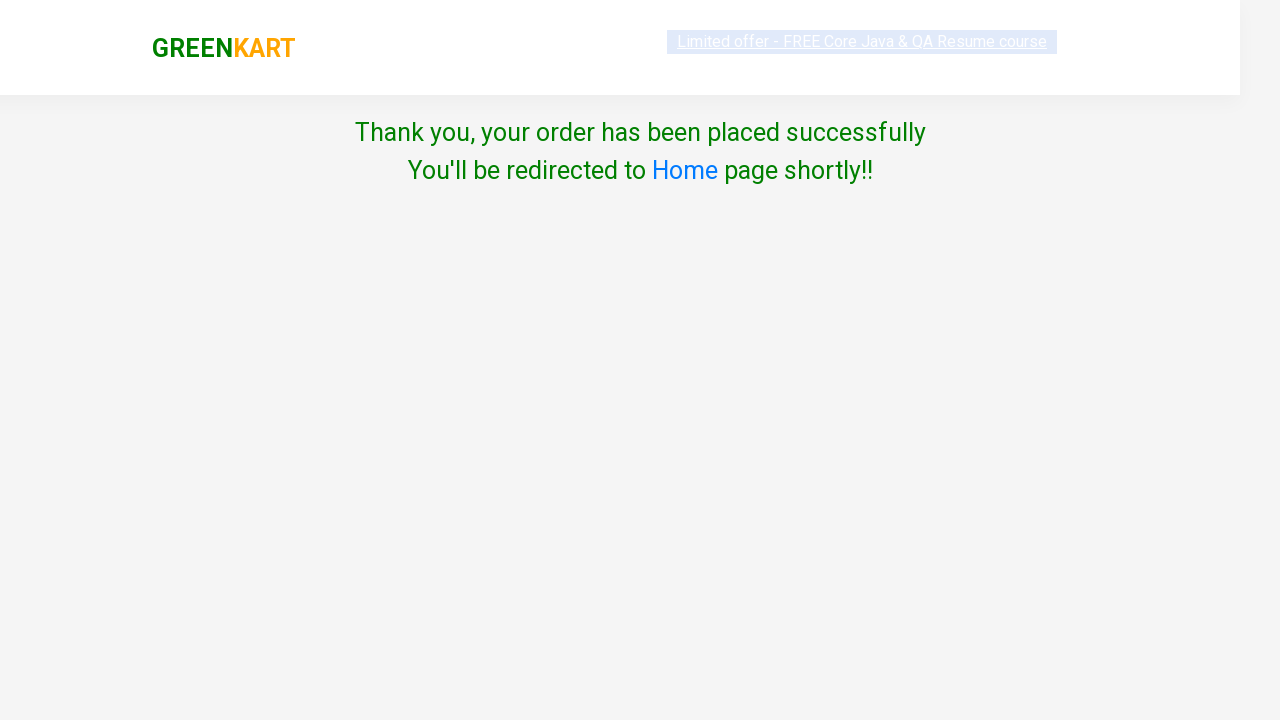

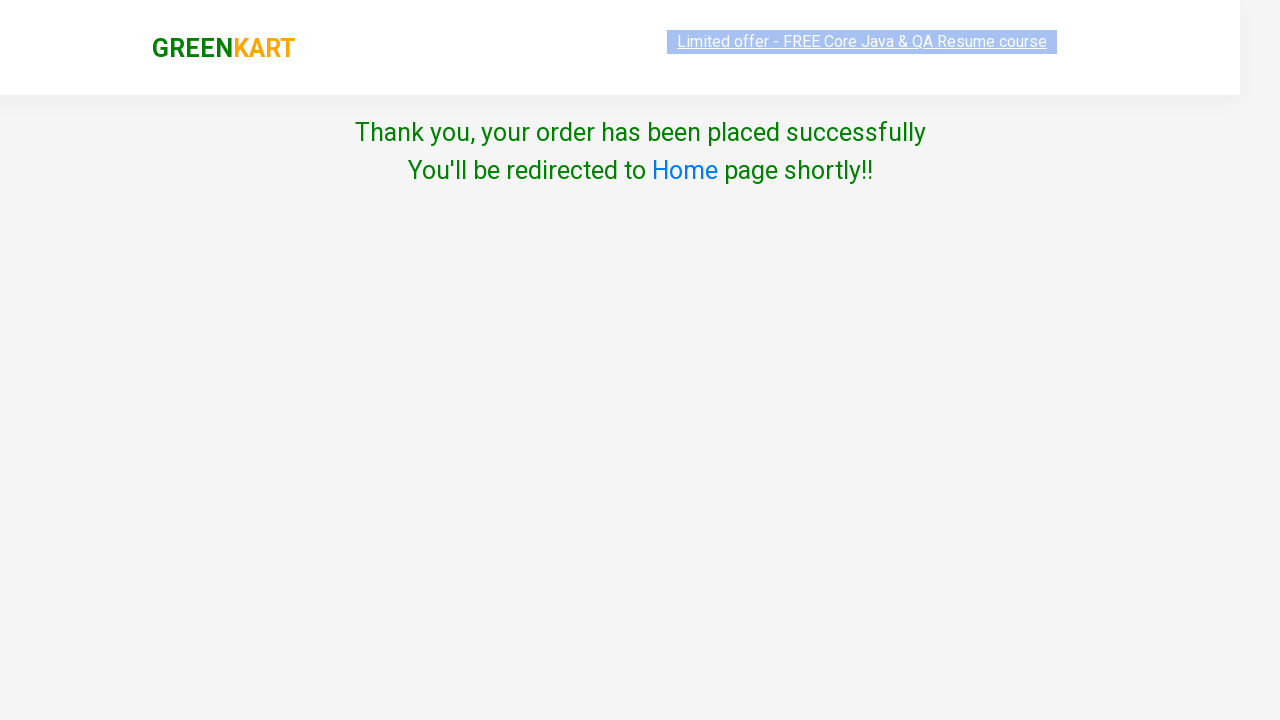